Tests resizing functionality by dragging the resize handle of an element

Starting URL: https://jqueryui.com/resizable/

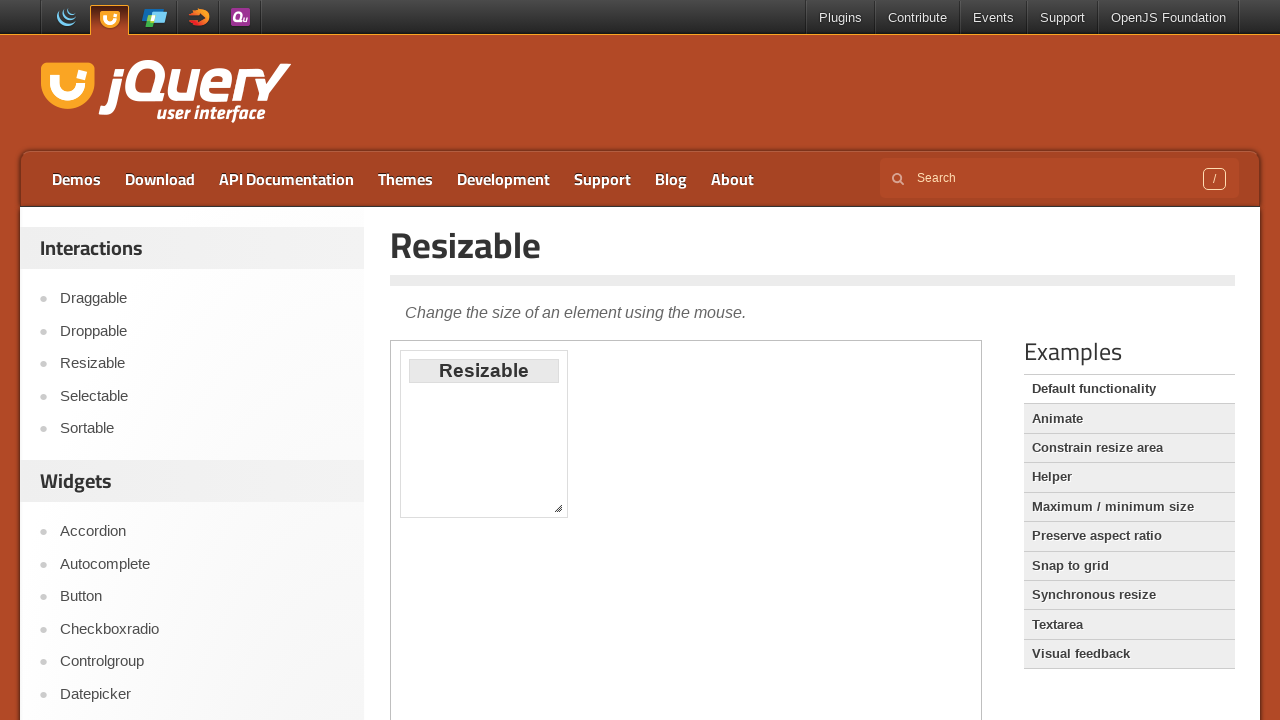

Located the demo iframe for resizable component
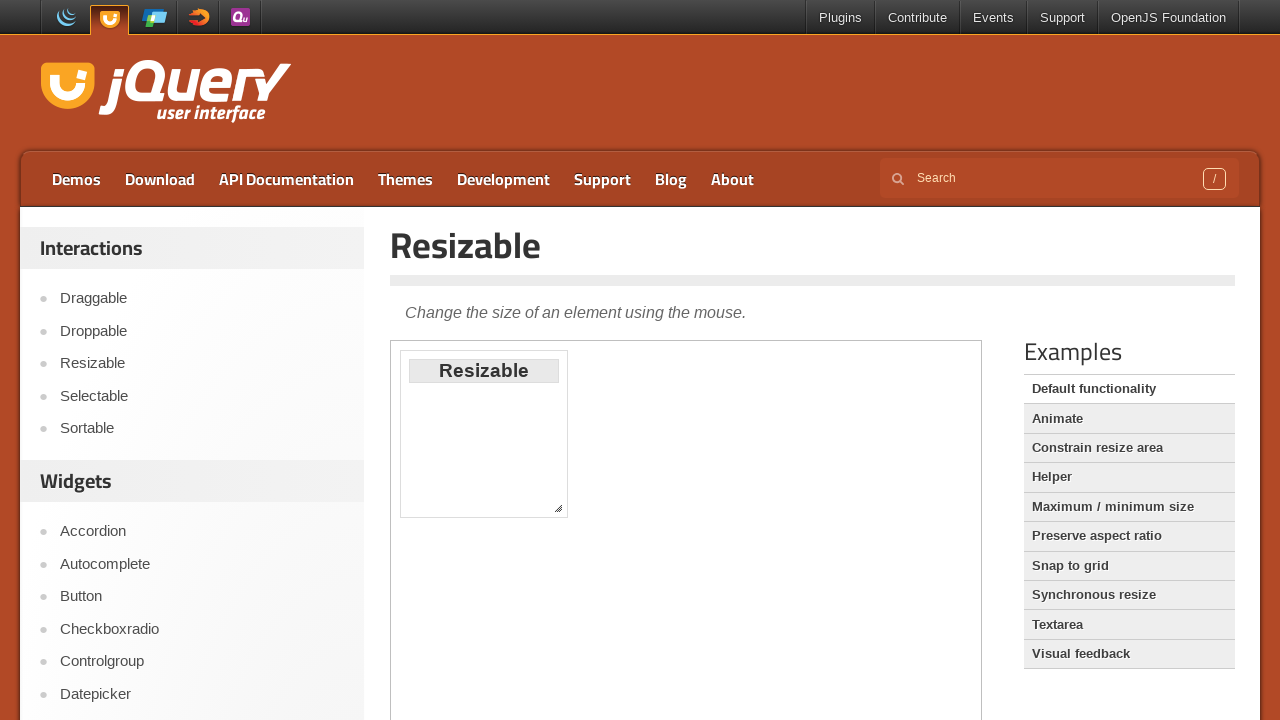

Located the resize handle element
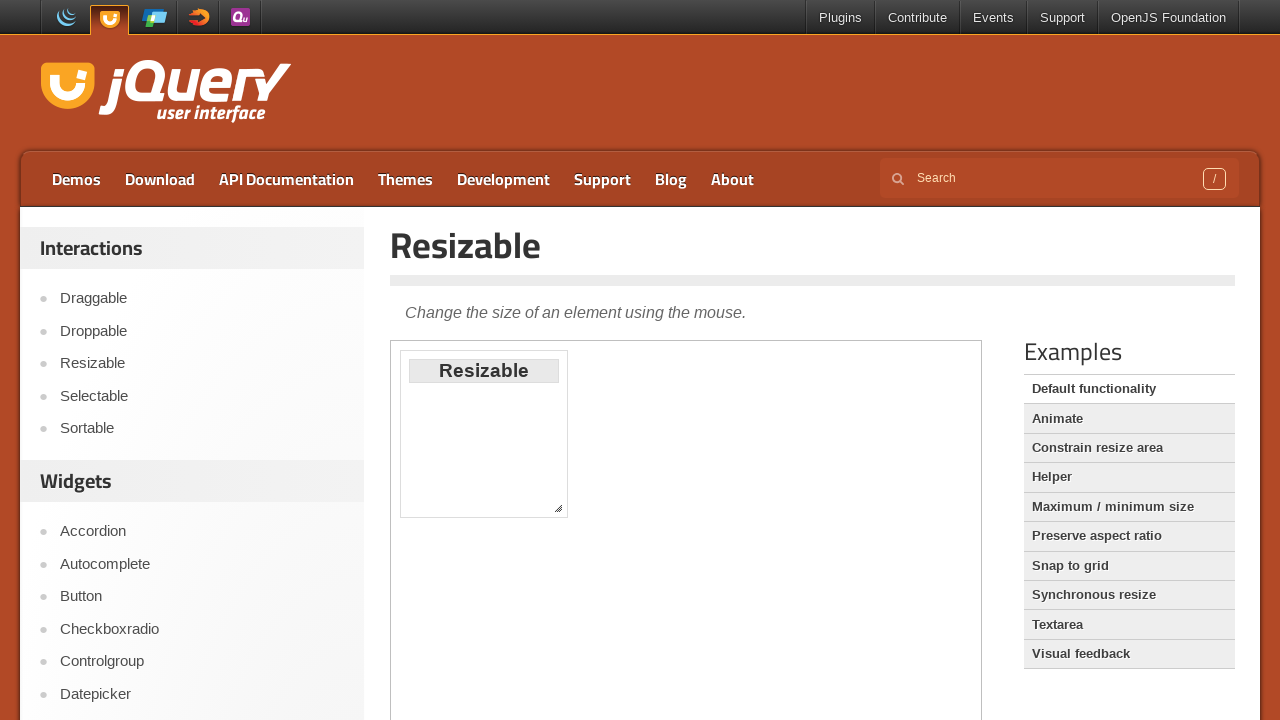

Retrieved bounding box of resize handle
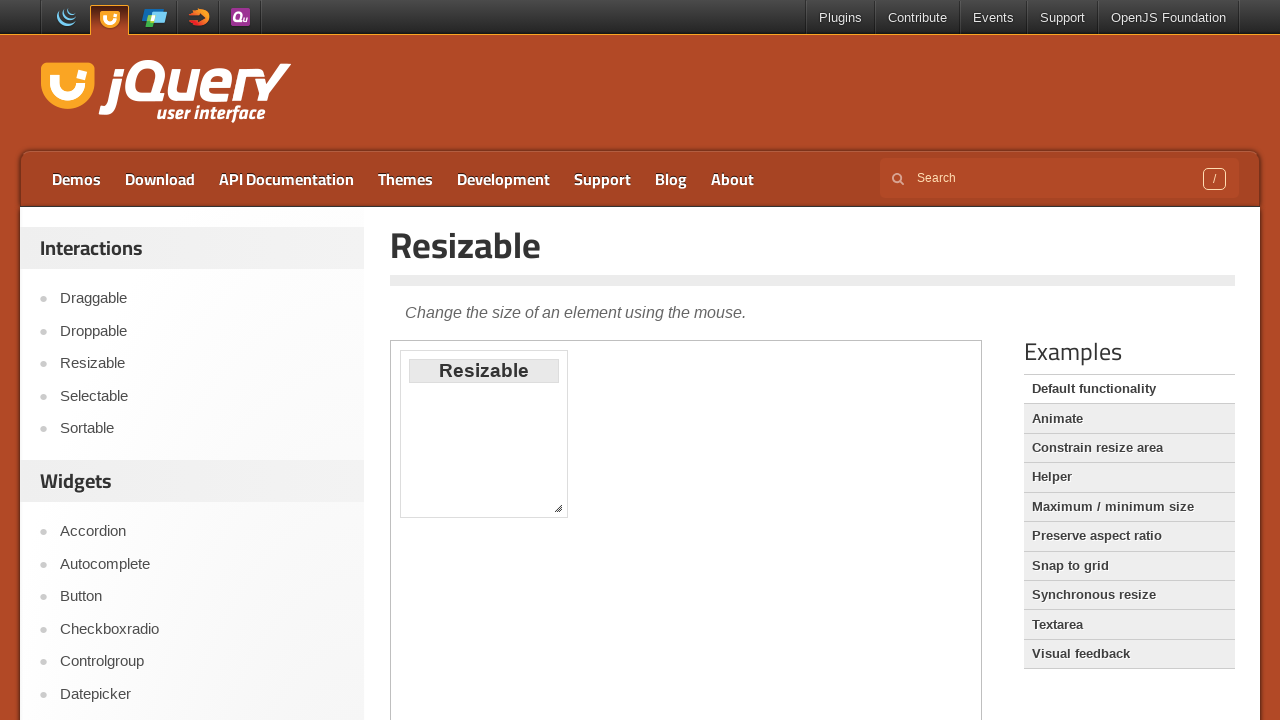

Moved mouse to center of resize handle at (558, 508)
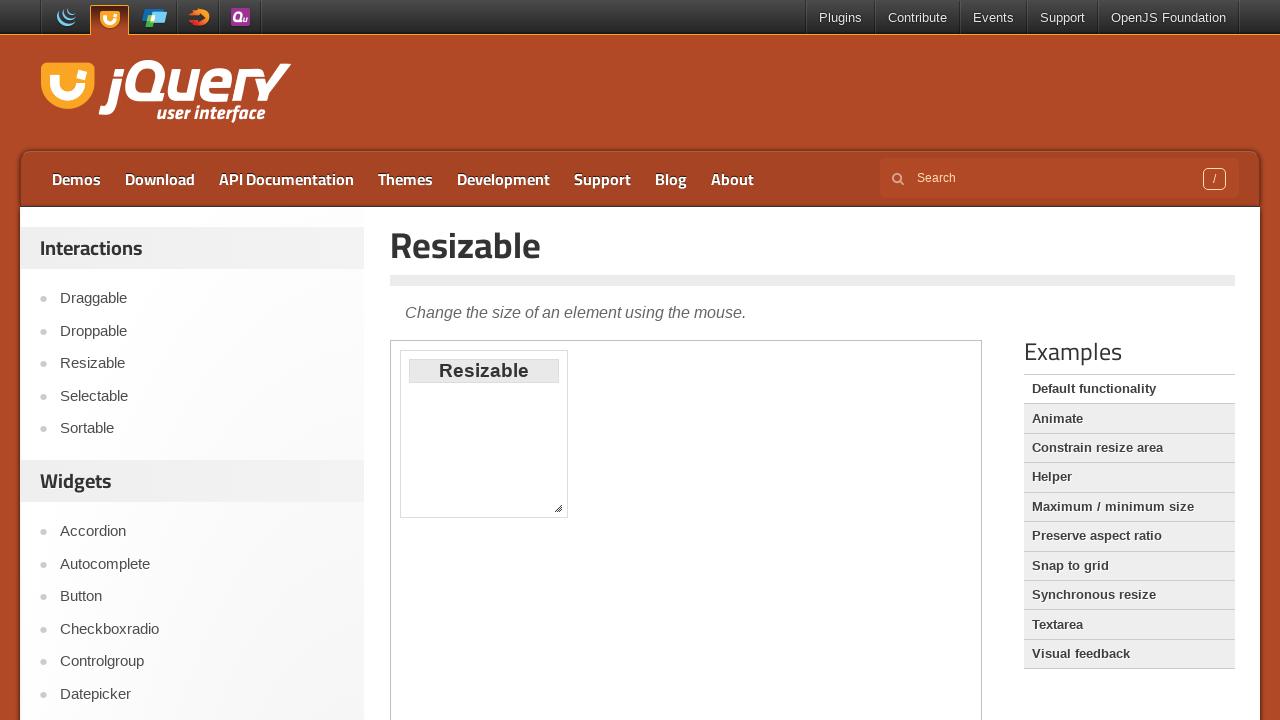

Pressed mouse button down on resize handle at (558, 508)
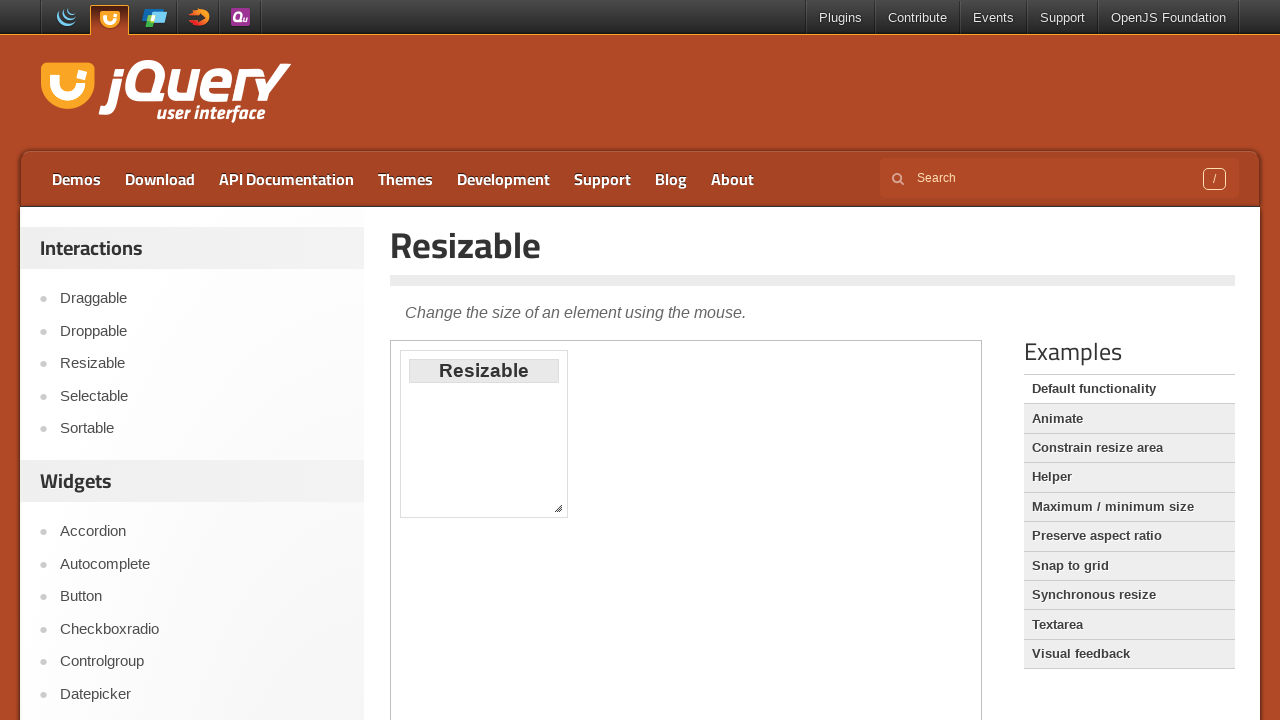

Dragged resize handle 50 pixels right and down at (600, 550)
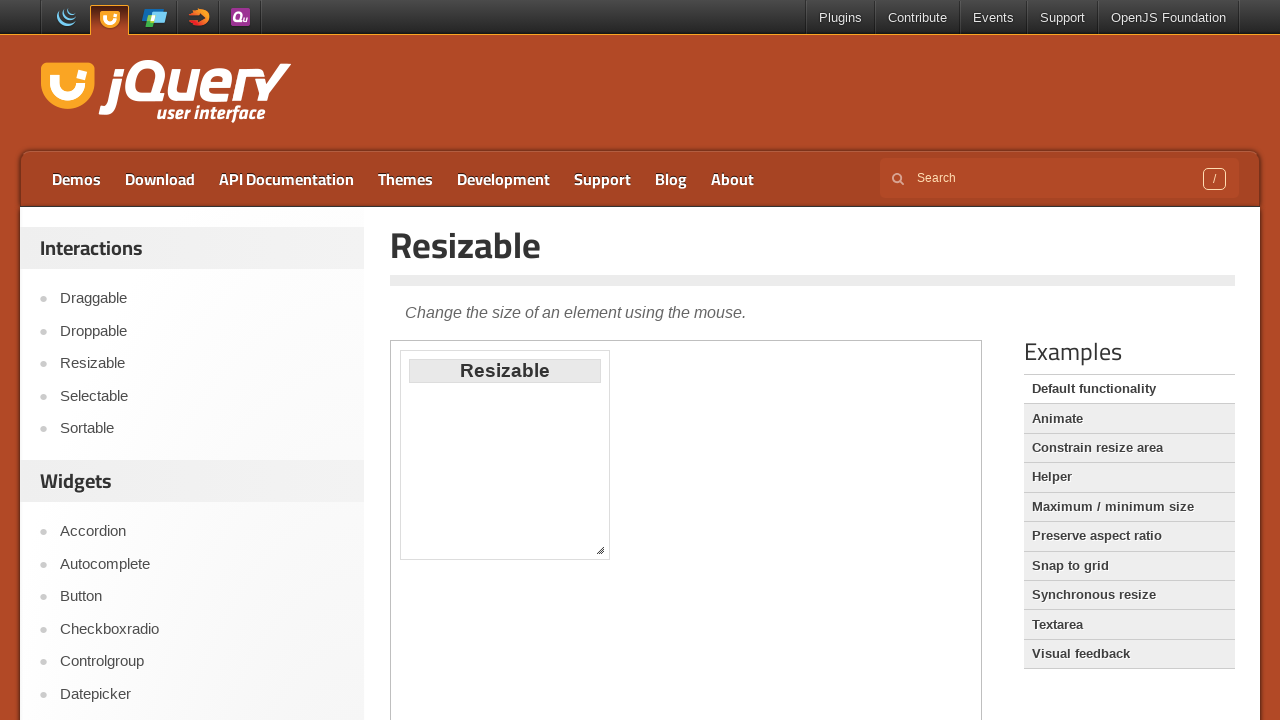

Released mouse button to complete resize operation at (600, 550)
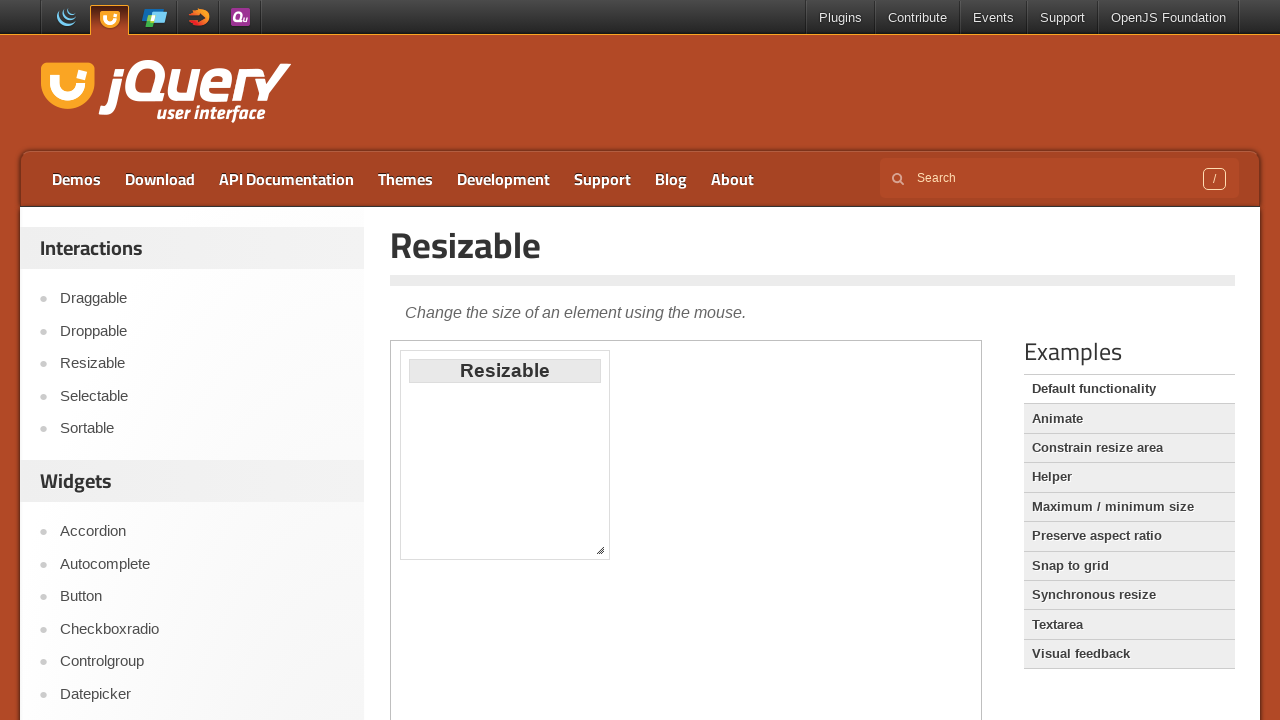

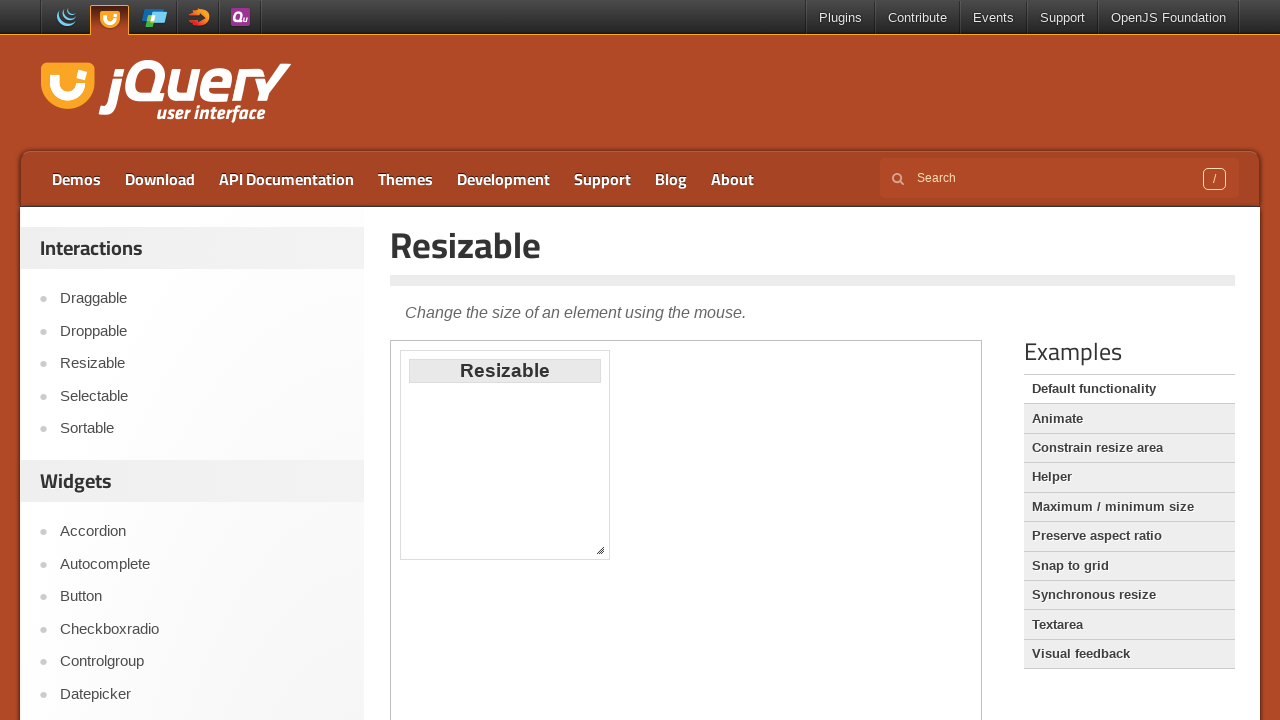